Tests form validation by entering an invalid email format and verifying the field displays an error state with red border

Starting URL: https://demoqa.com/text-box

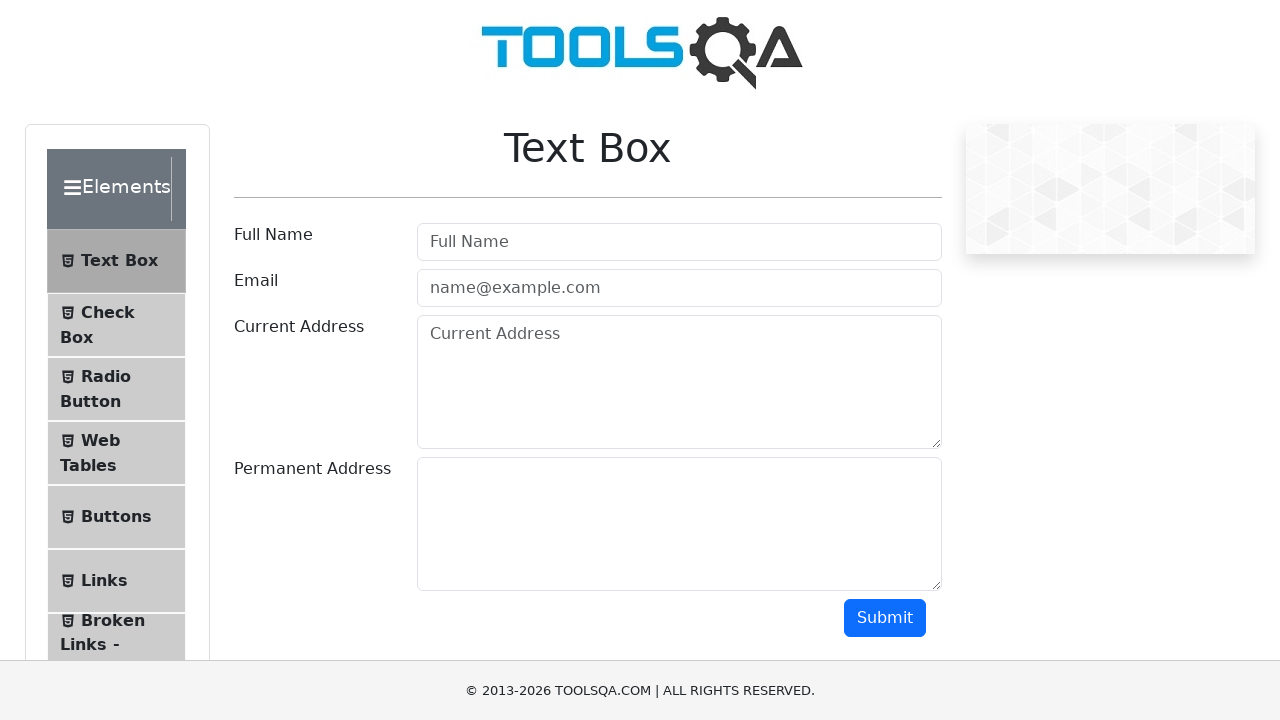

Filled email field with invalid format 'Corrupt' on #userEmail
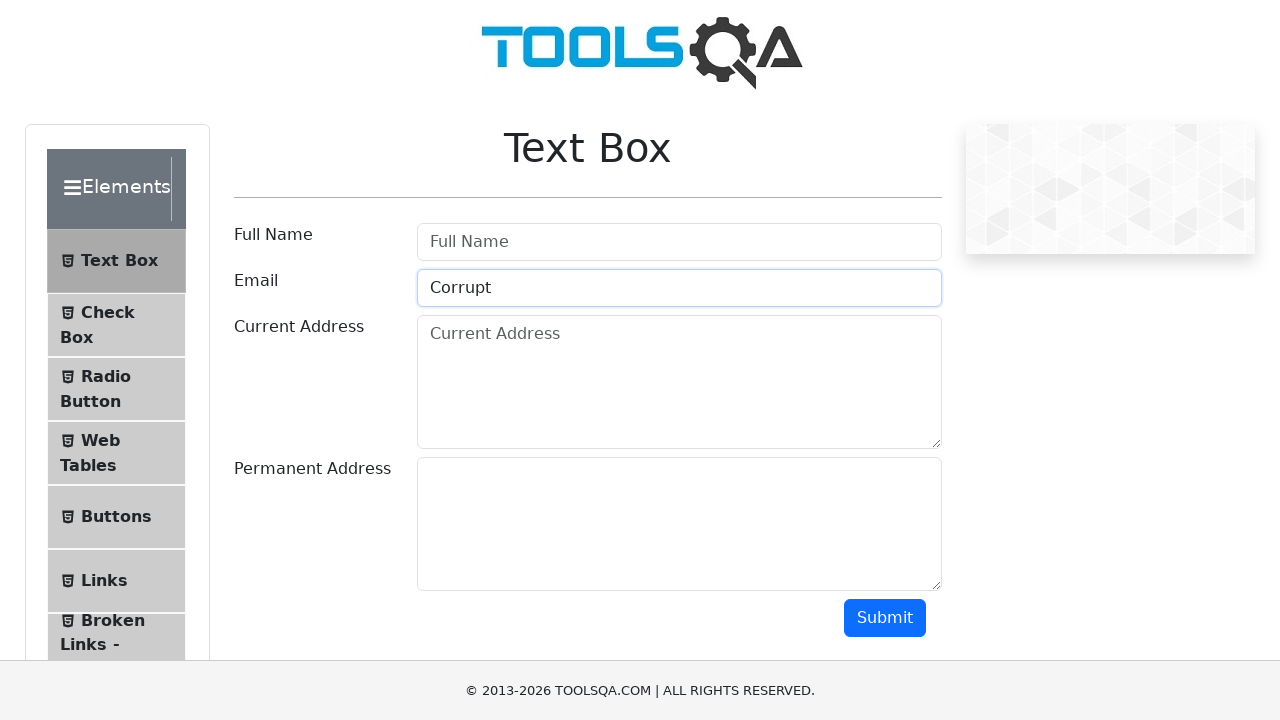

Scrolled down 400 pixels to make submit button visible
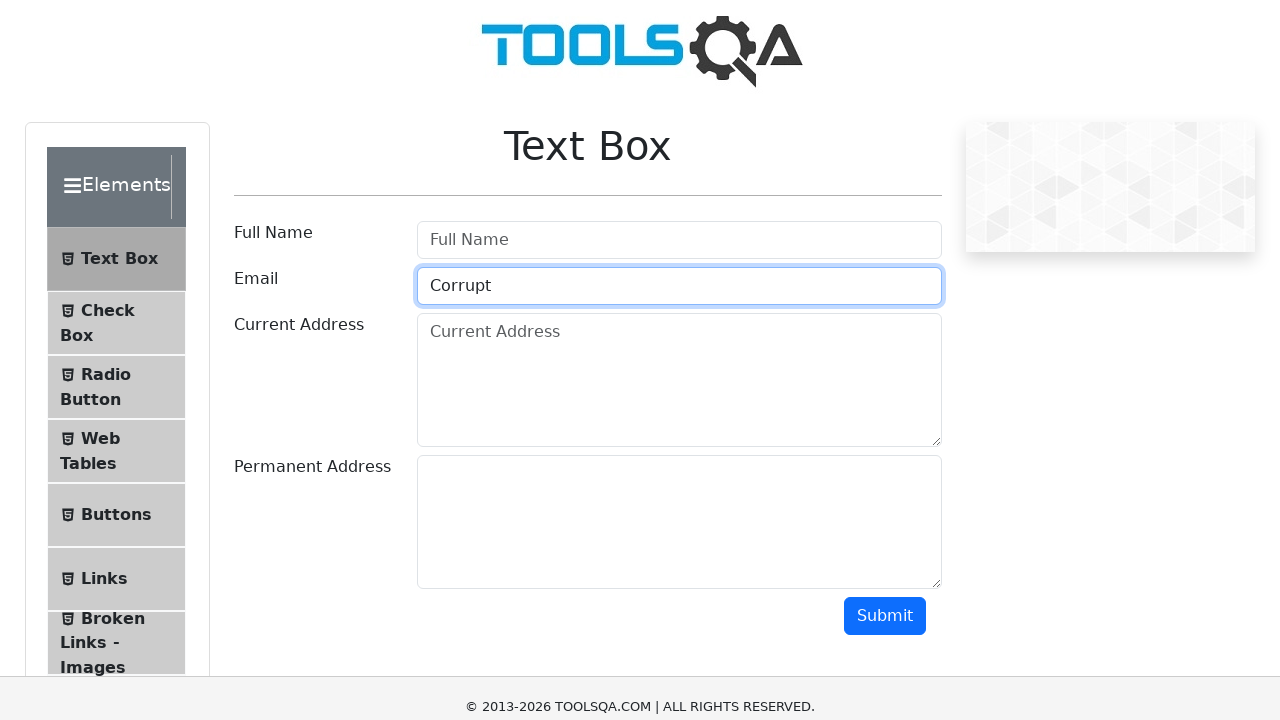

Clicked submit button at (885, 218) on #submit
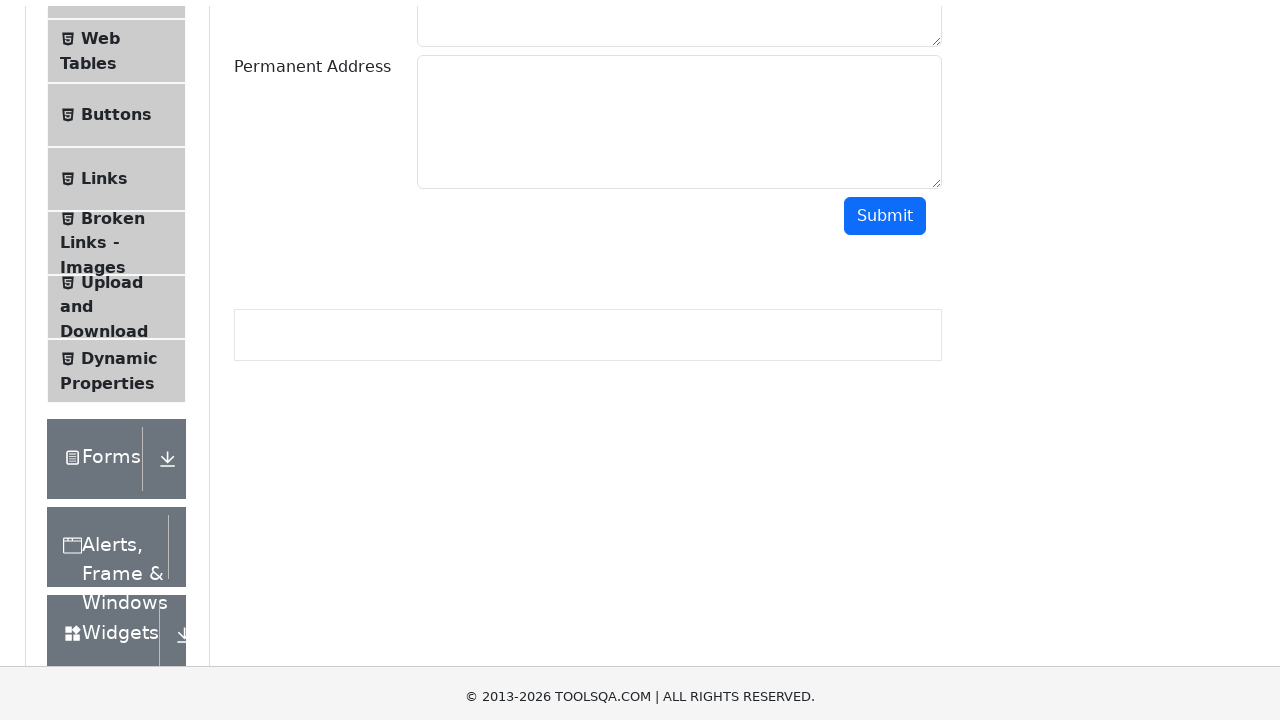

Email field displayed error state with red border
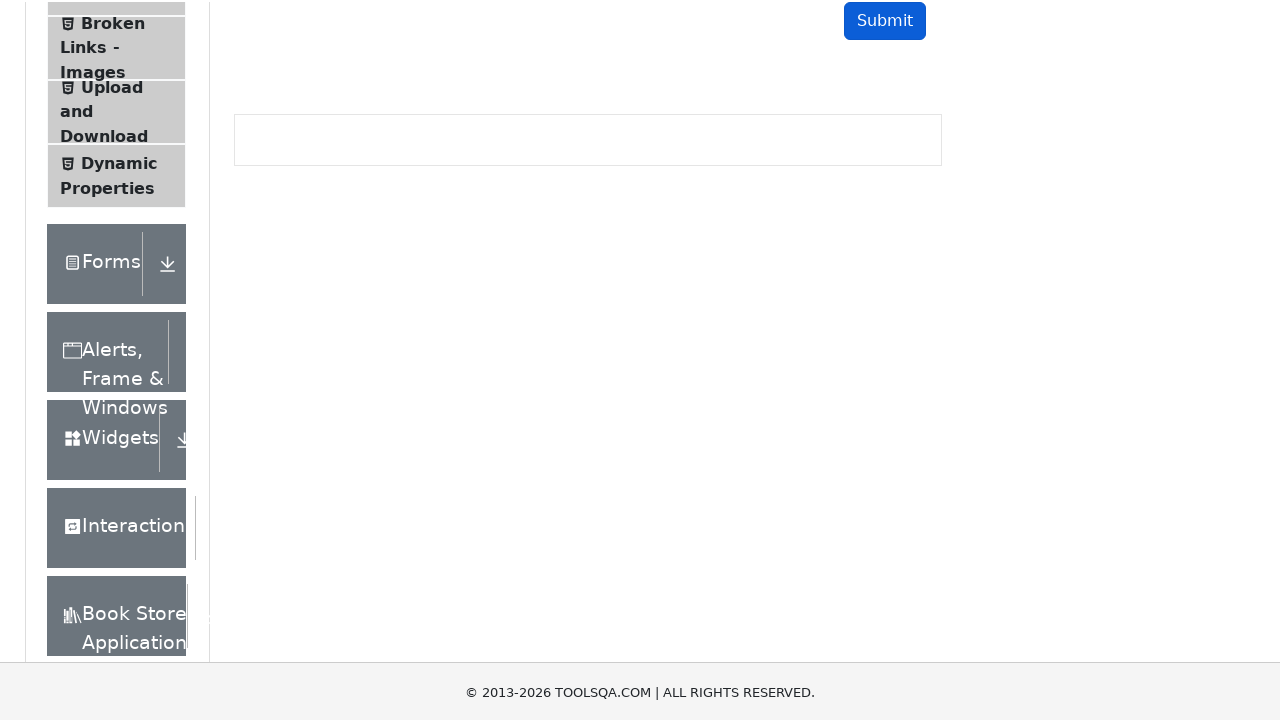

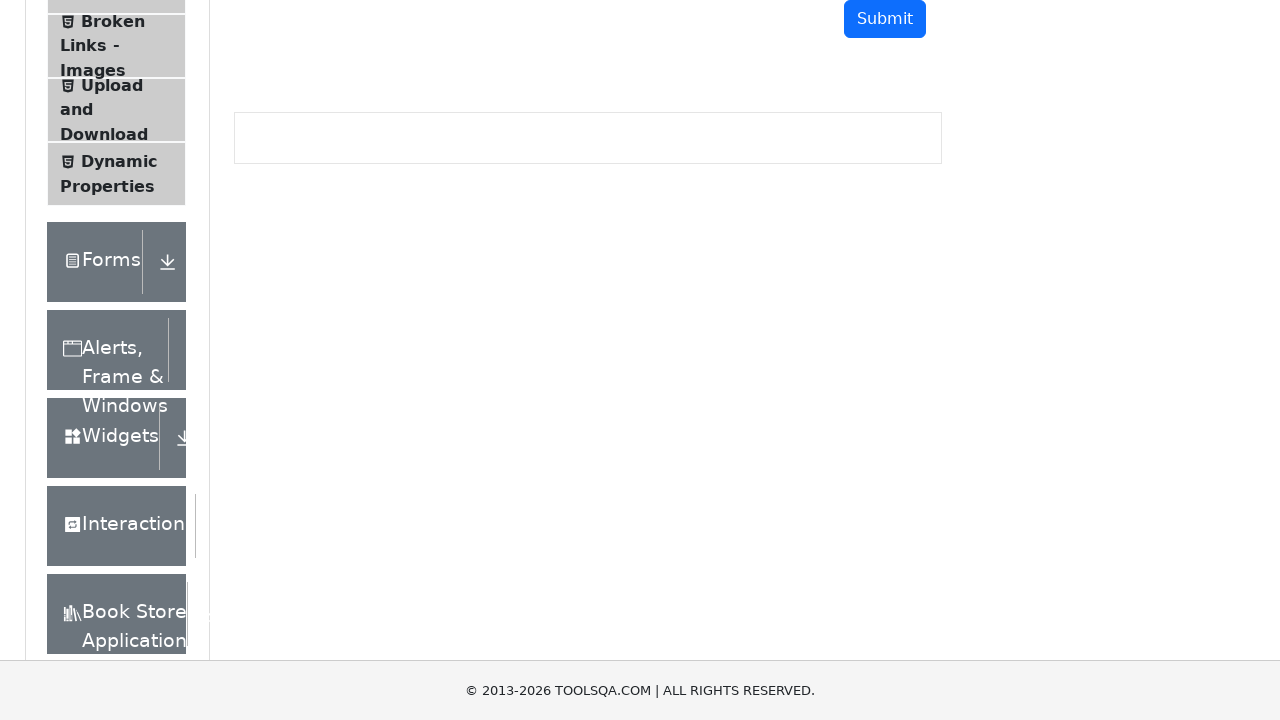